Tests downloading a file from an external website by clicking on a text link and verifying the downloaded file name

Starting URL: https://the-internet.herokuapp.com/download

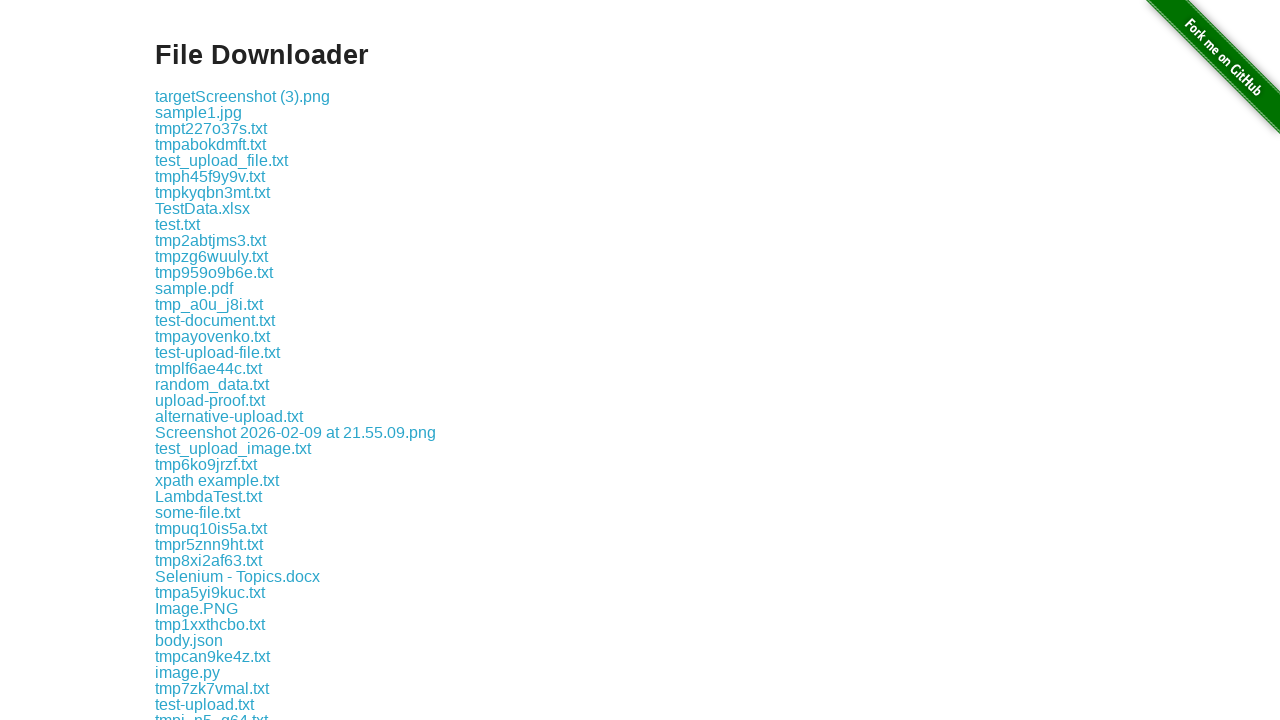

Clicked download link for some-file.txt at (198, 512) on a:has-text('some-file.txt')
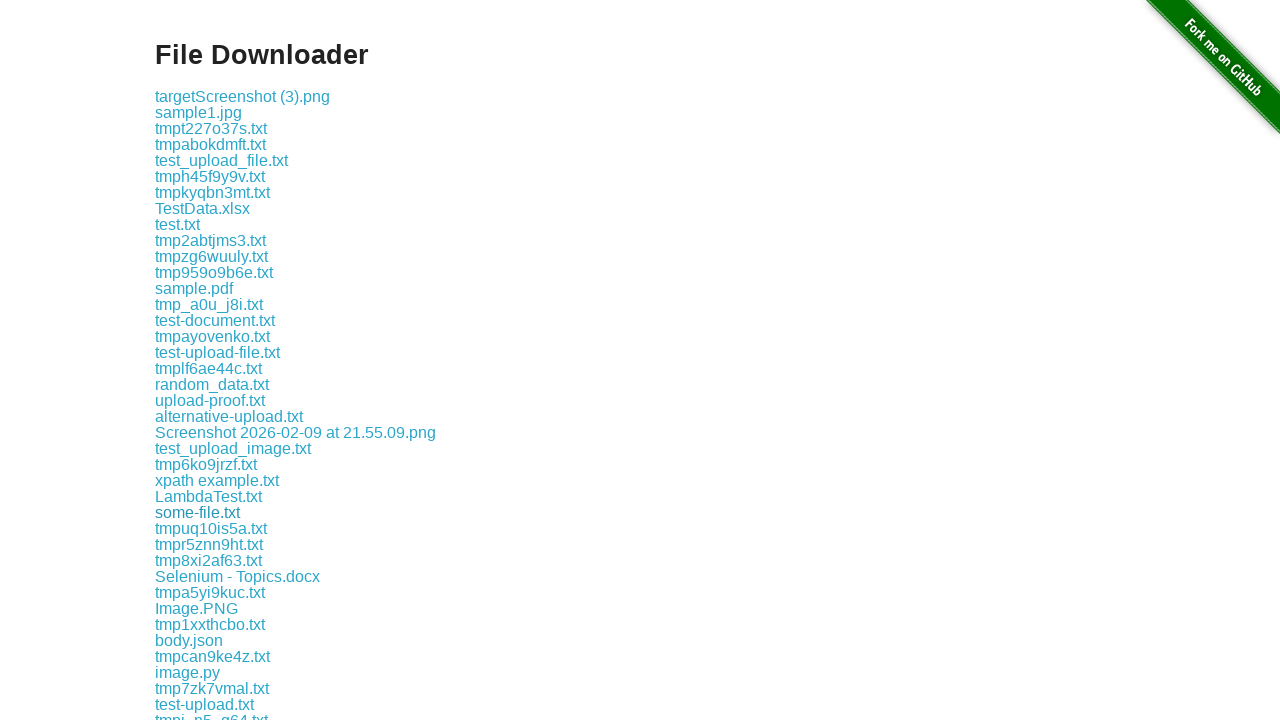

File download completed
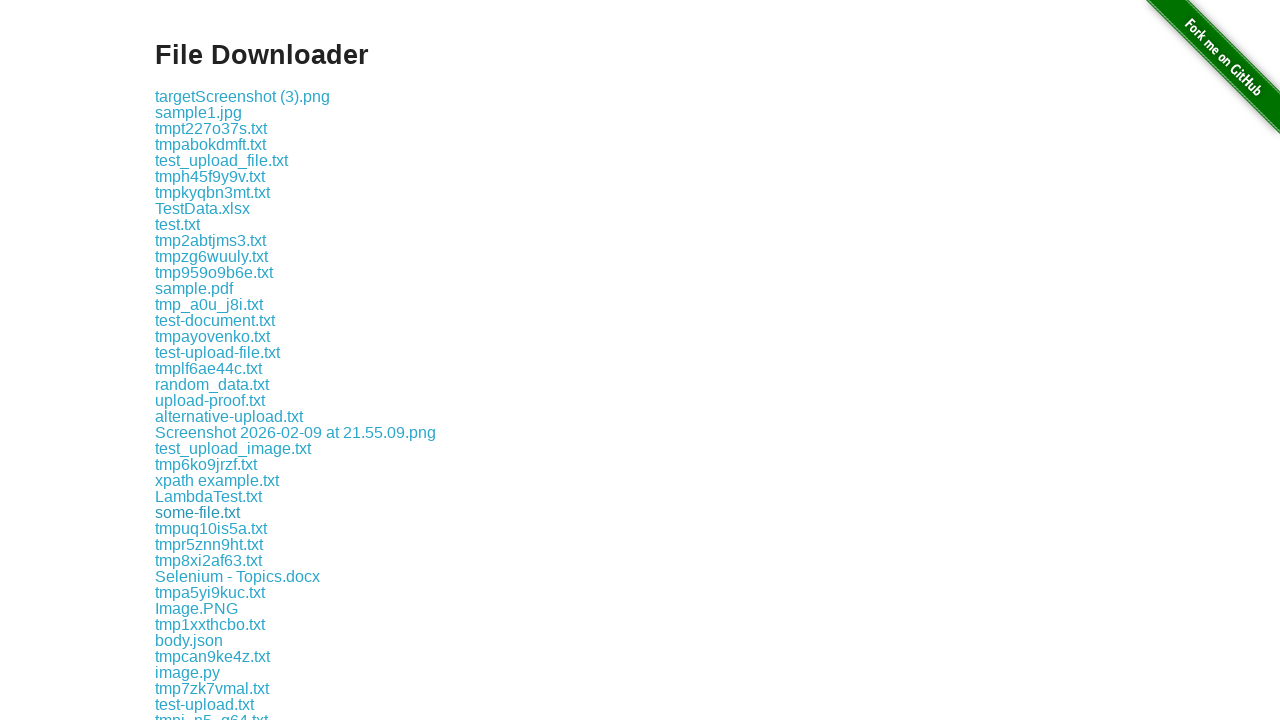

Verified downloaded file name is 'some-file.txt'
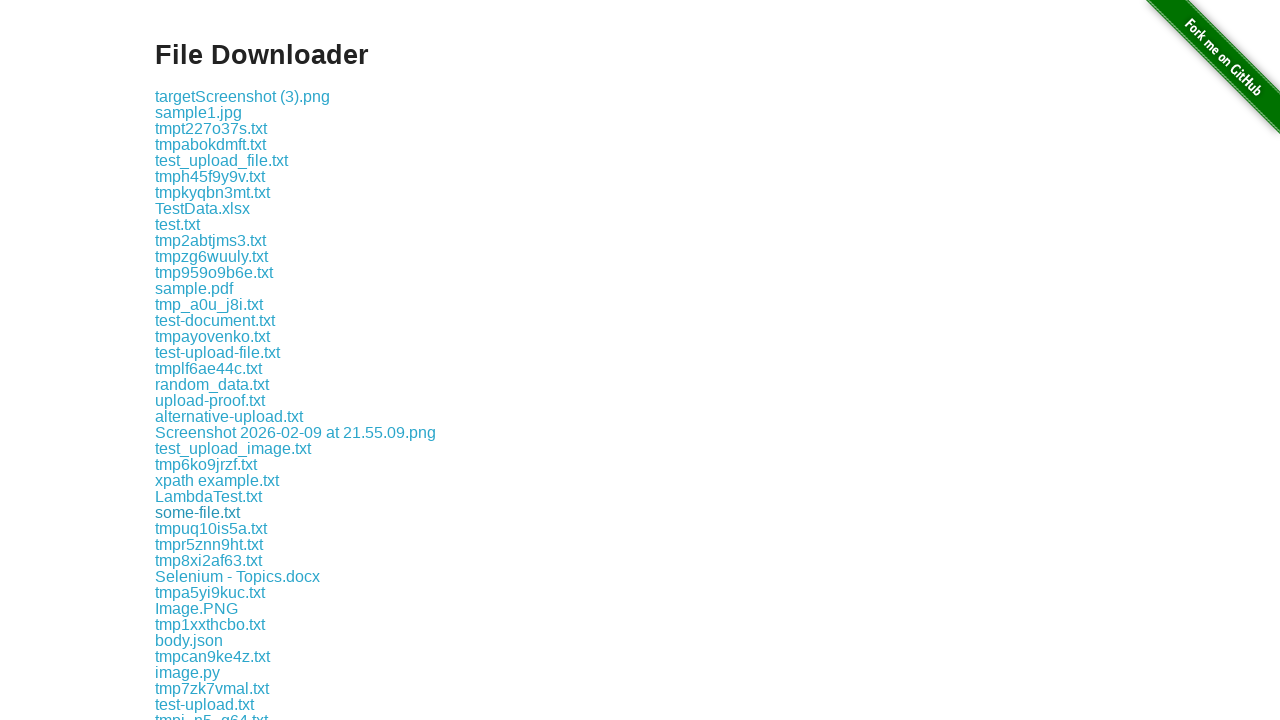

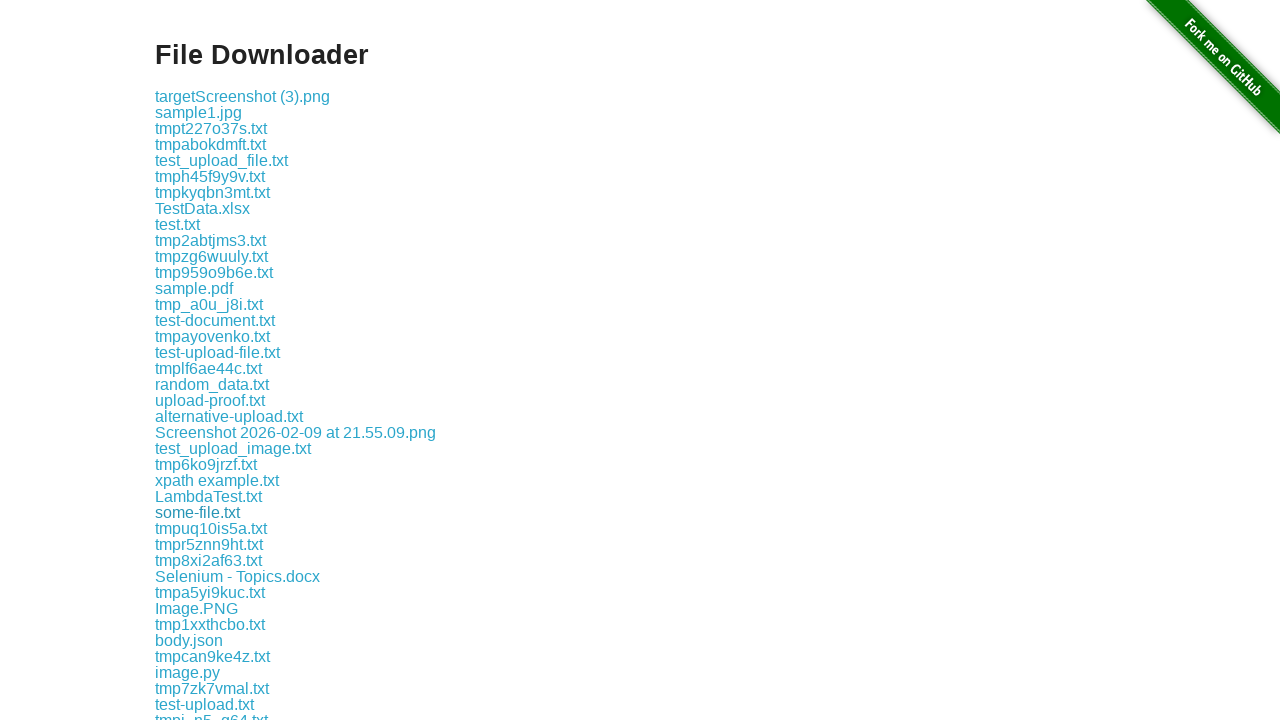